Tests file upload functionality by selecting a file using the file input element on a test page

Starting URL: https://testeroprogramowania.github.io/selenium/fileupload.html

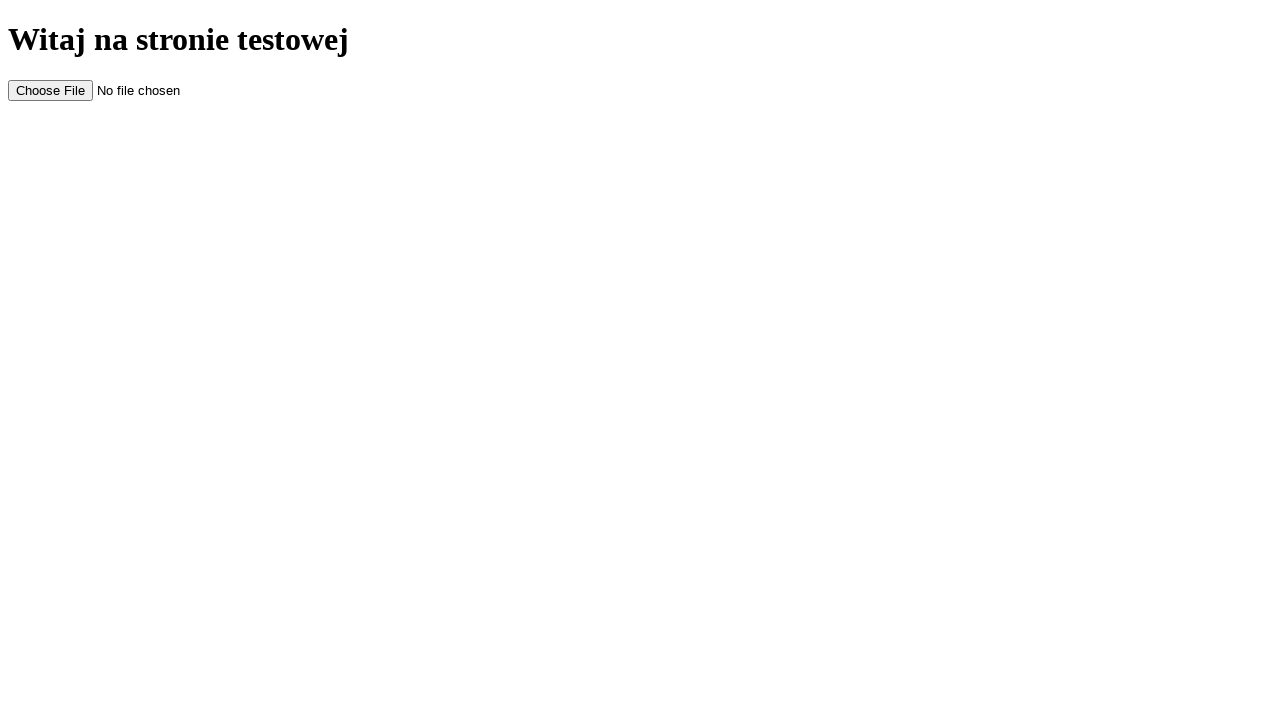

Created temporary test file for upload
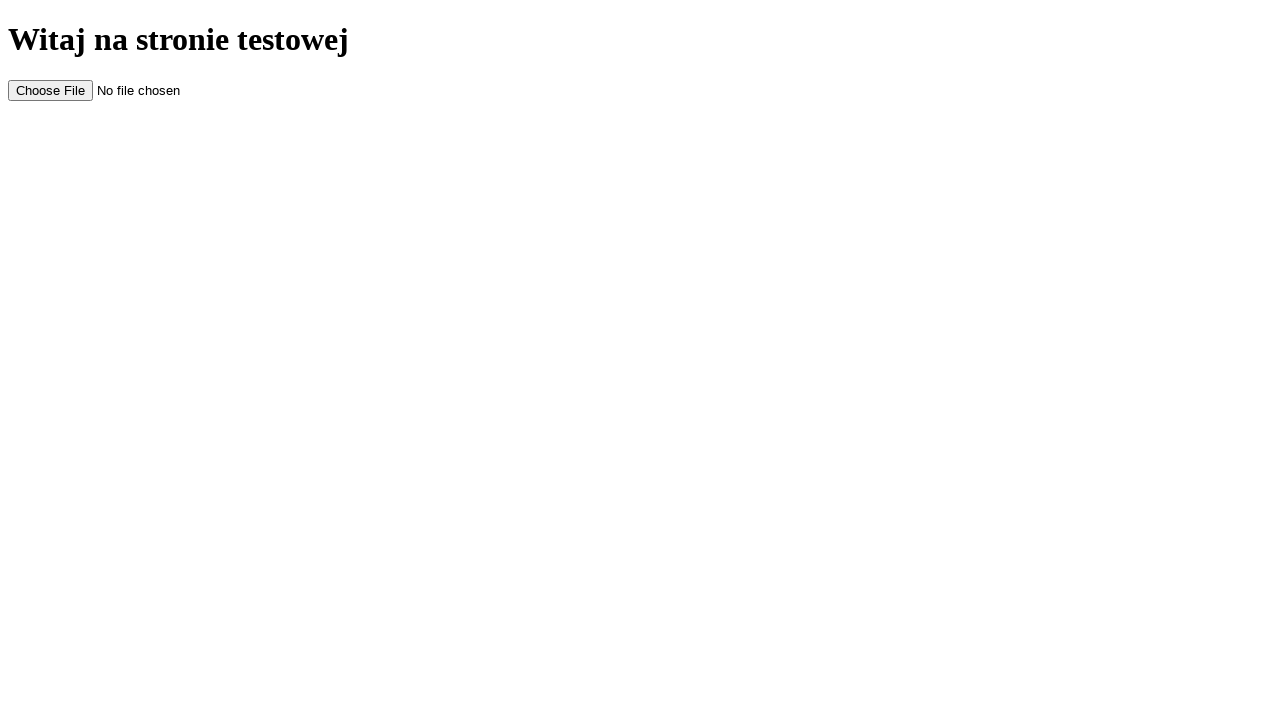

Selected test file using file input element
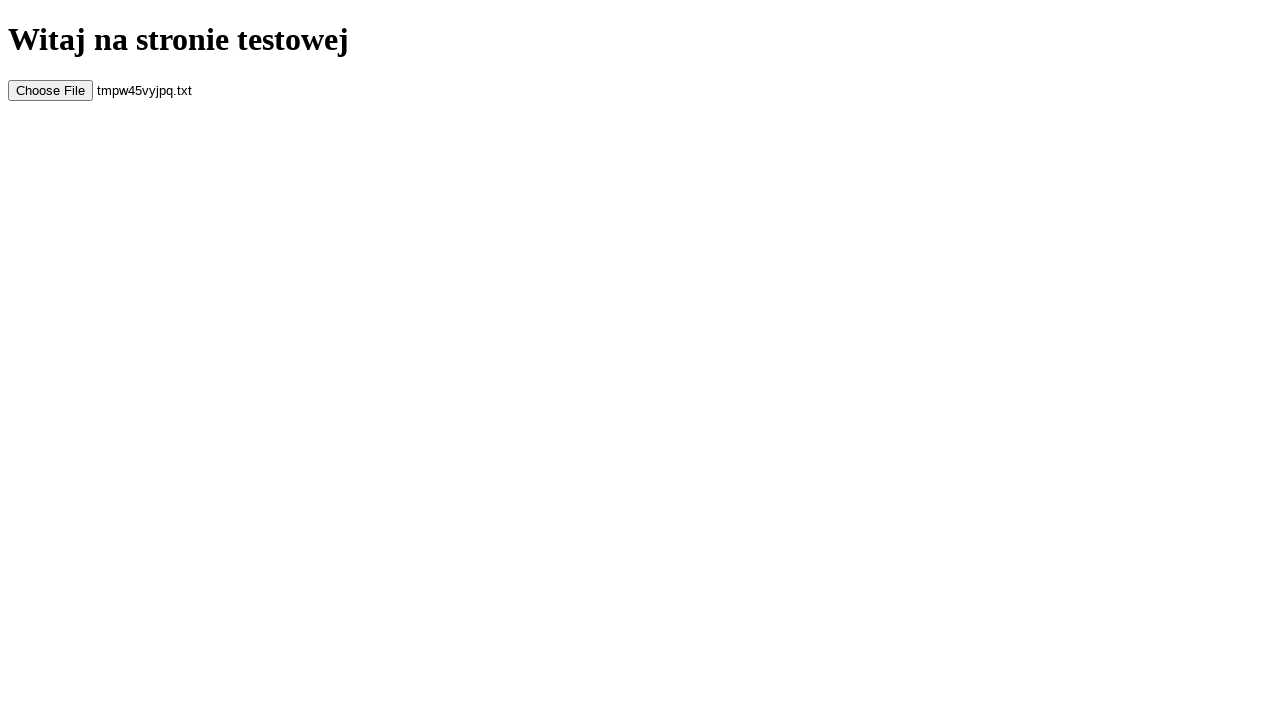

Cleaned up temporary test file
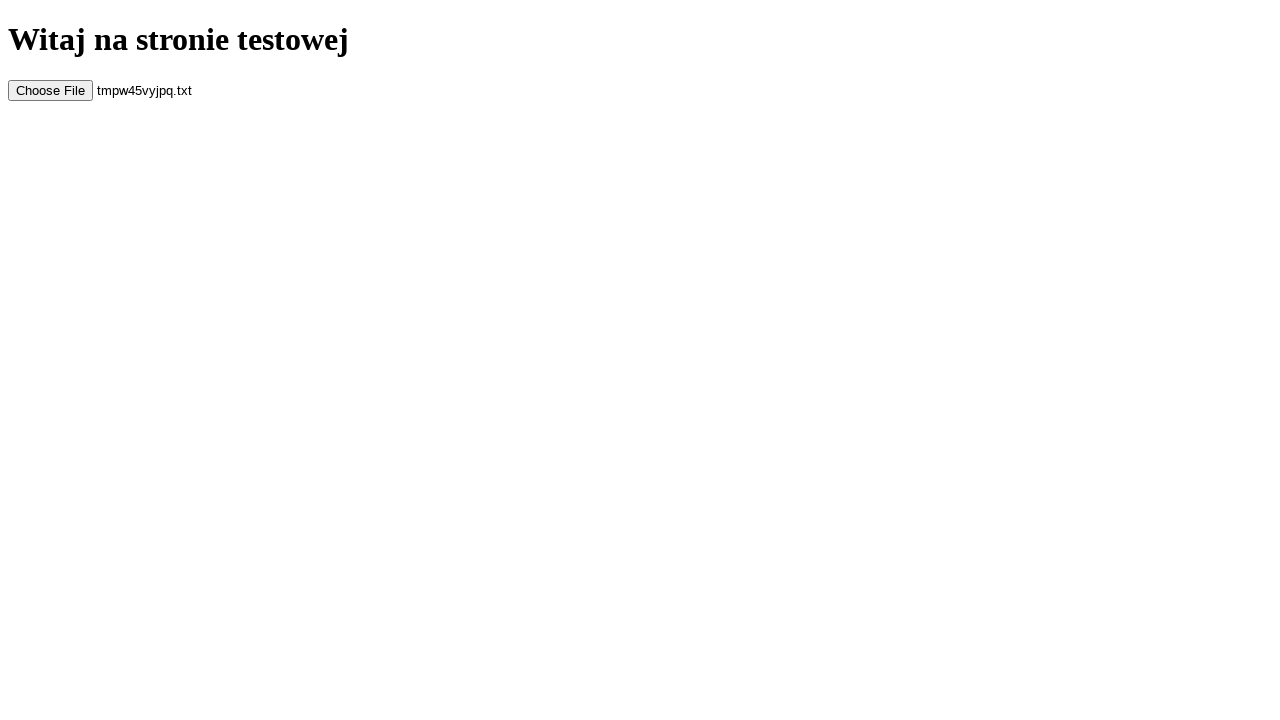

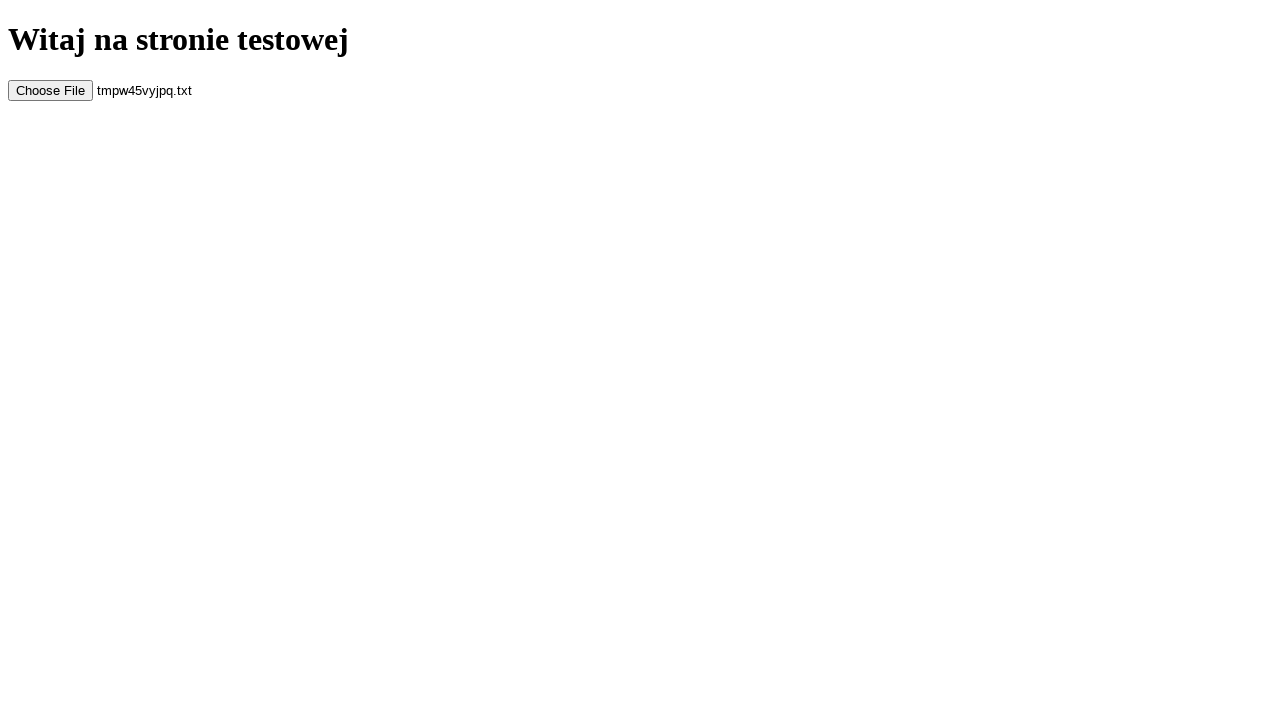